Navigates to the Foundit.in job portal homepage to verify it loads successfully

Starting URL: https://www.foundit.in/

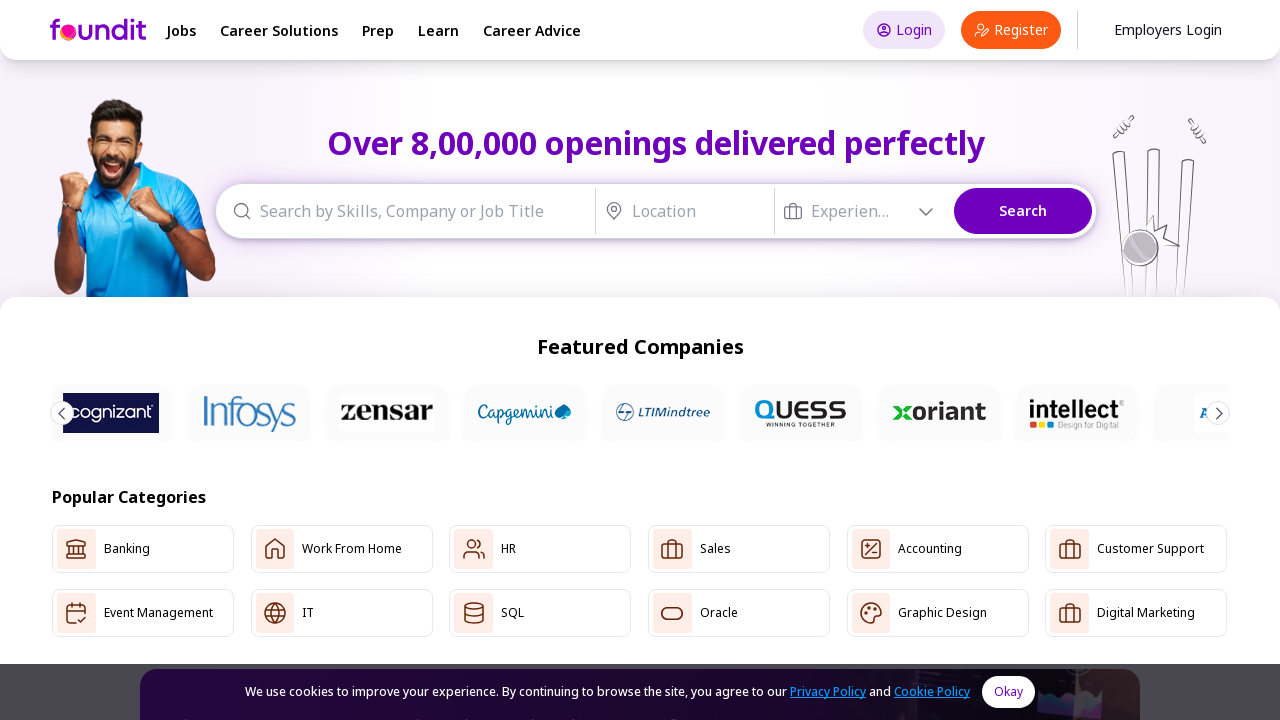

Waited for page DOM to be fully loaded
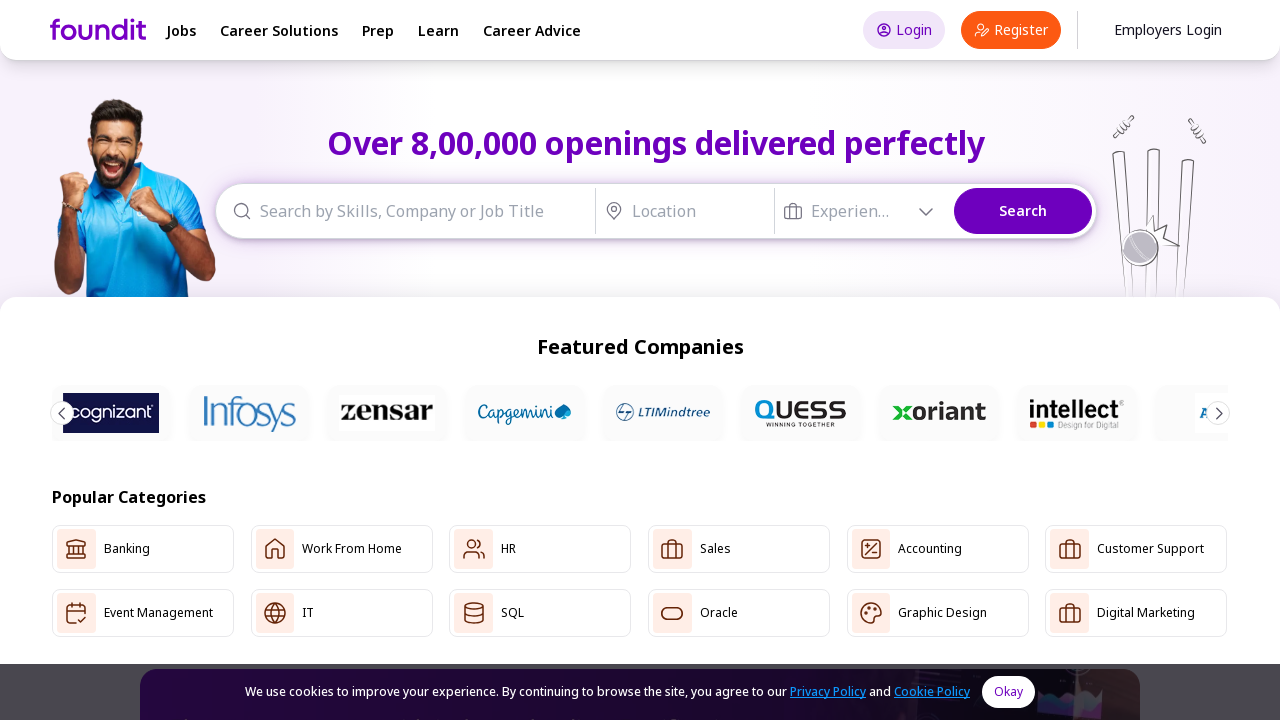

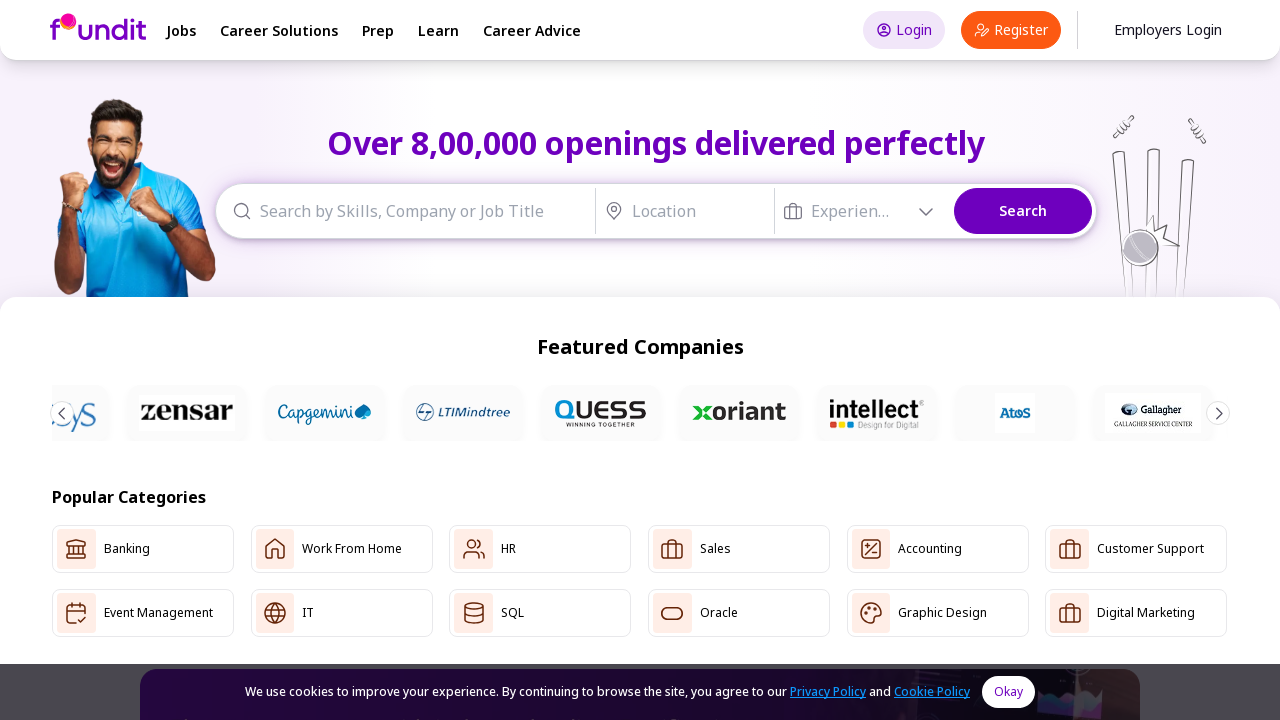